Tests mouse hover and click interactions on the USPS website by hovering over the mail/ship navigation tab, clicking on the Tracking link, and entering a tracking number in the tracking input field.

Starting URL: https://www.usps.com

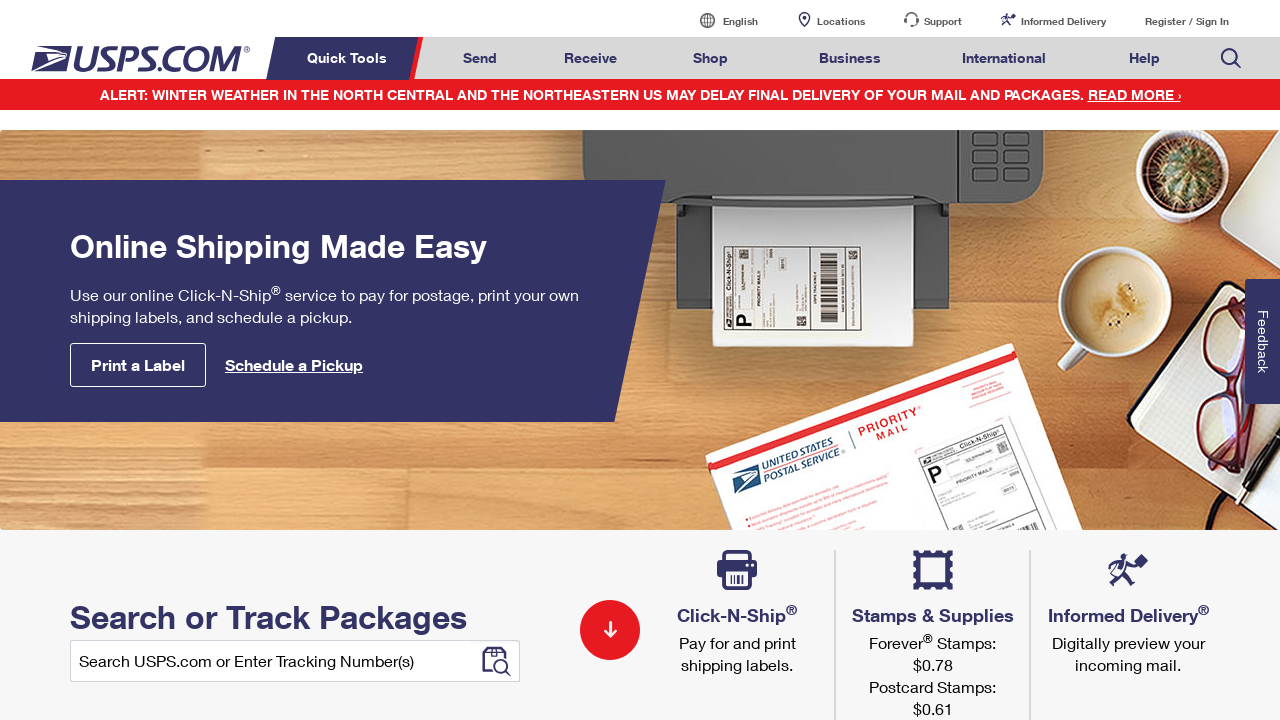

Waited 3 seconds for page to load
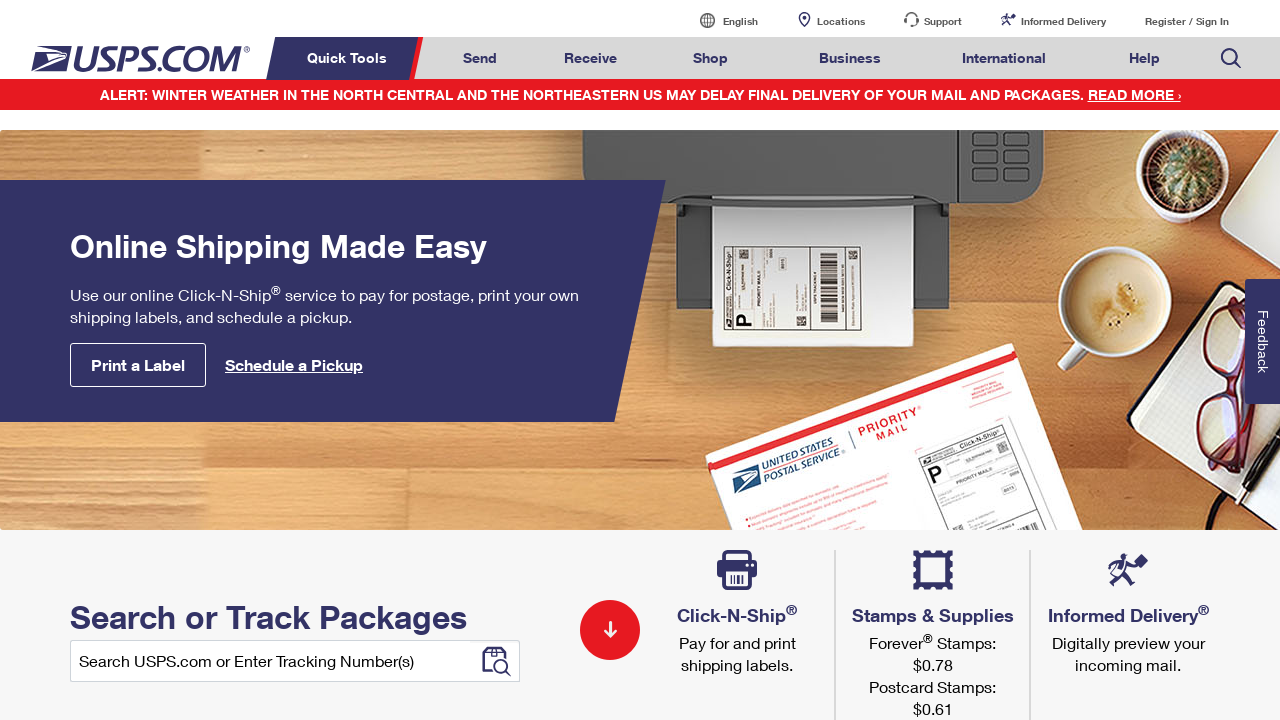

Hovered over the Send/Mail-Ship tab to reveal submenu at (480, 58) on #mail-ship-width
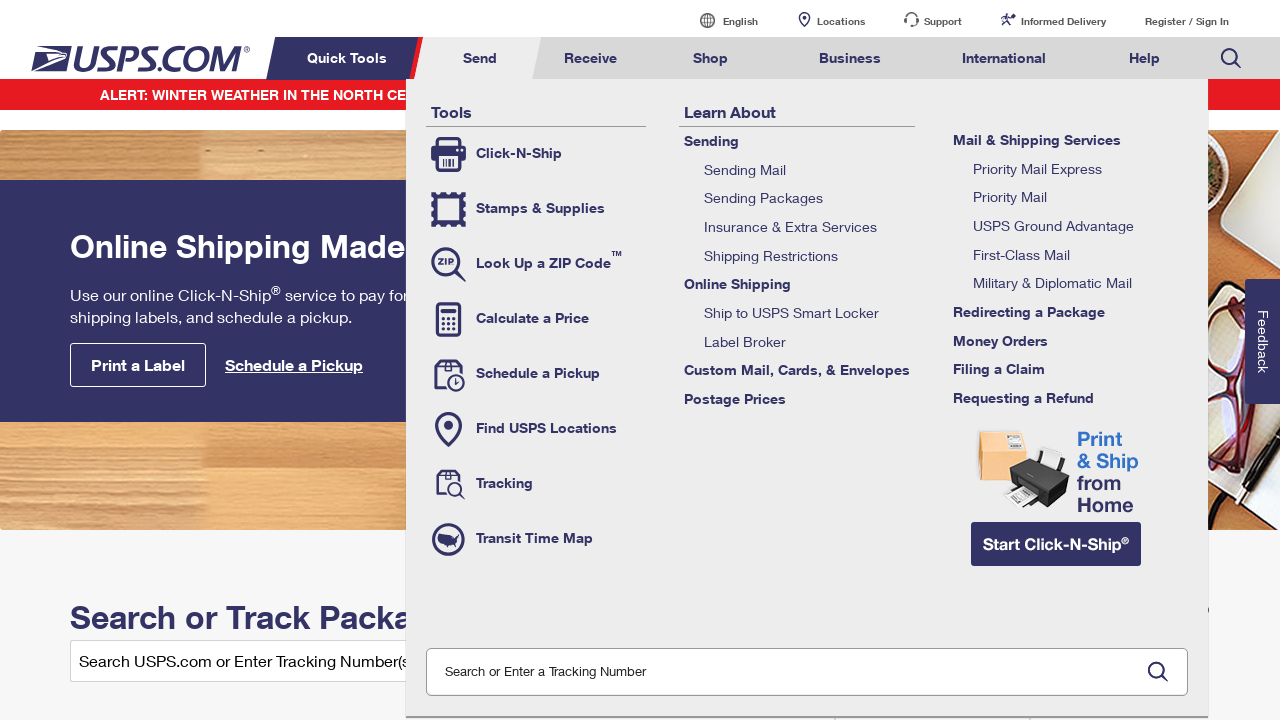

Hovered over Tracking link in dropdown menu at (536, 484) on xpath=//*[text()='Tracking'] >> nth=0
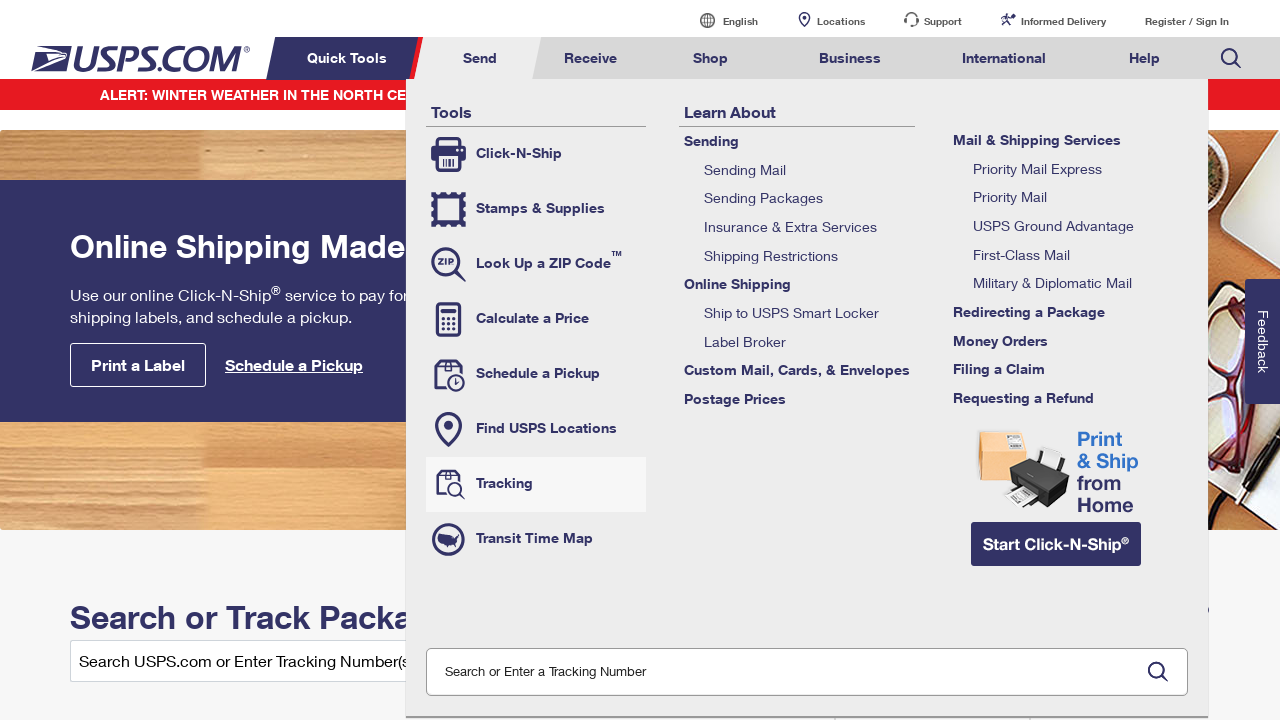

Clicked on Tracking link at (536, 484) on xpath=//*[text()='Tracking'] >> nth=0
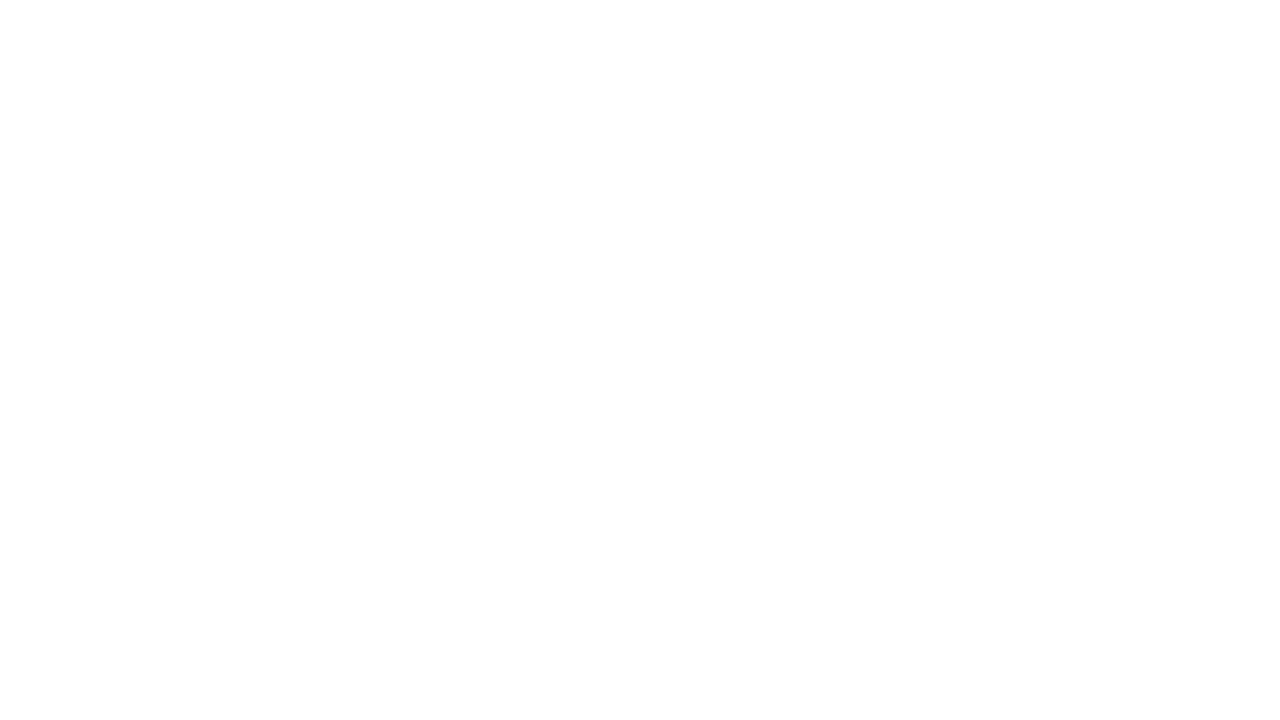

Failed to interact with tracking input field: Locator.hover: Timeout 60000ms exceeded.
Call log:
  - waiting for locator("#tracking-input")
 on #tracking-input
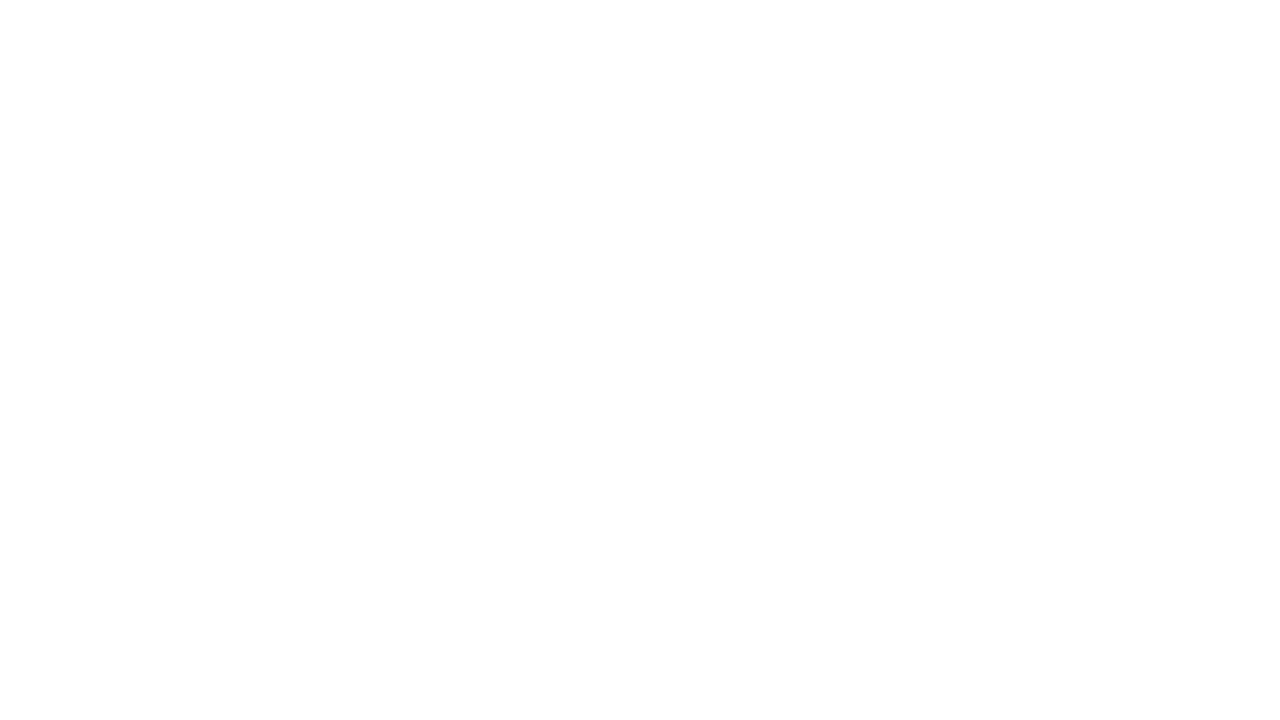

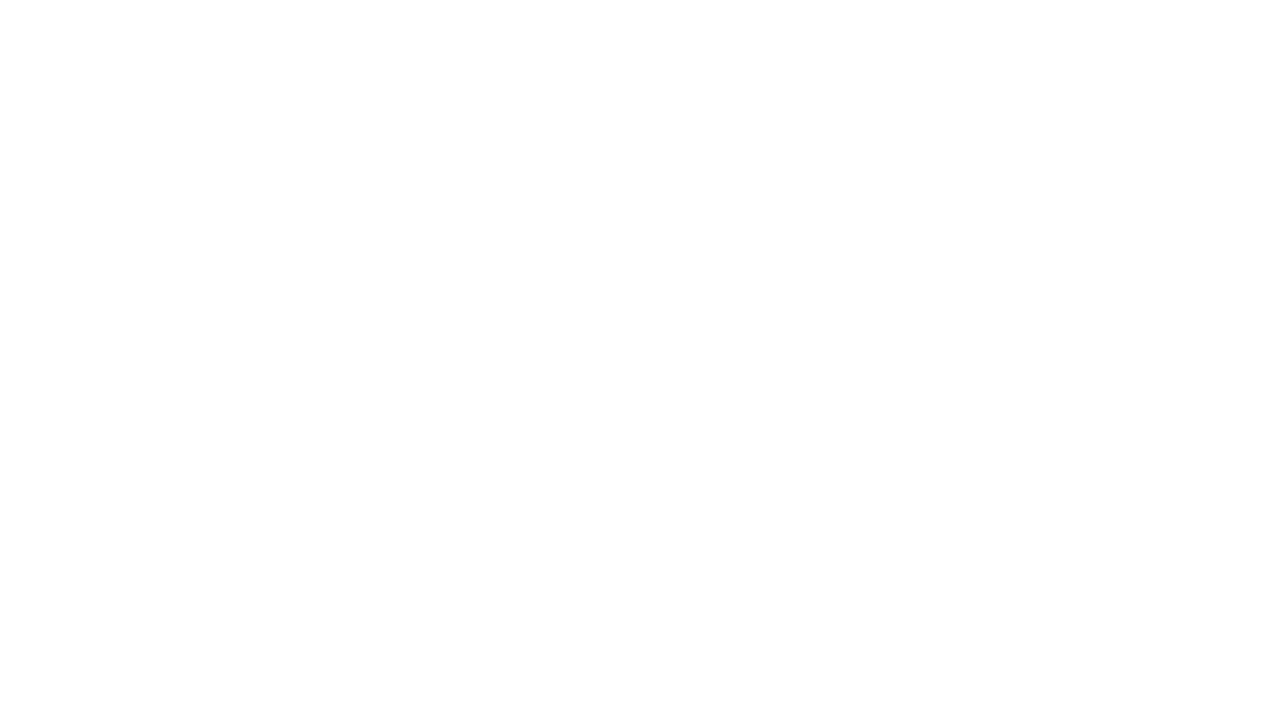